Tests form filling on a registration page by entering first name and last name using various XPath strategies

Starting URL: https://demo.automationtesting.in/Register.html

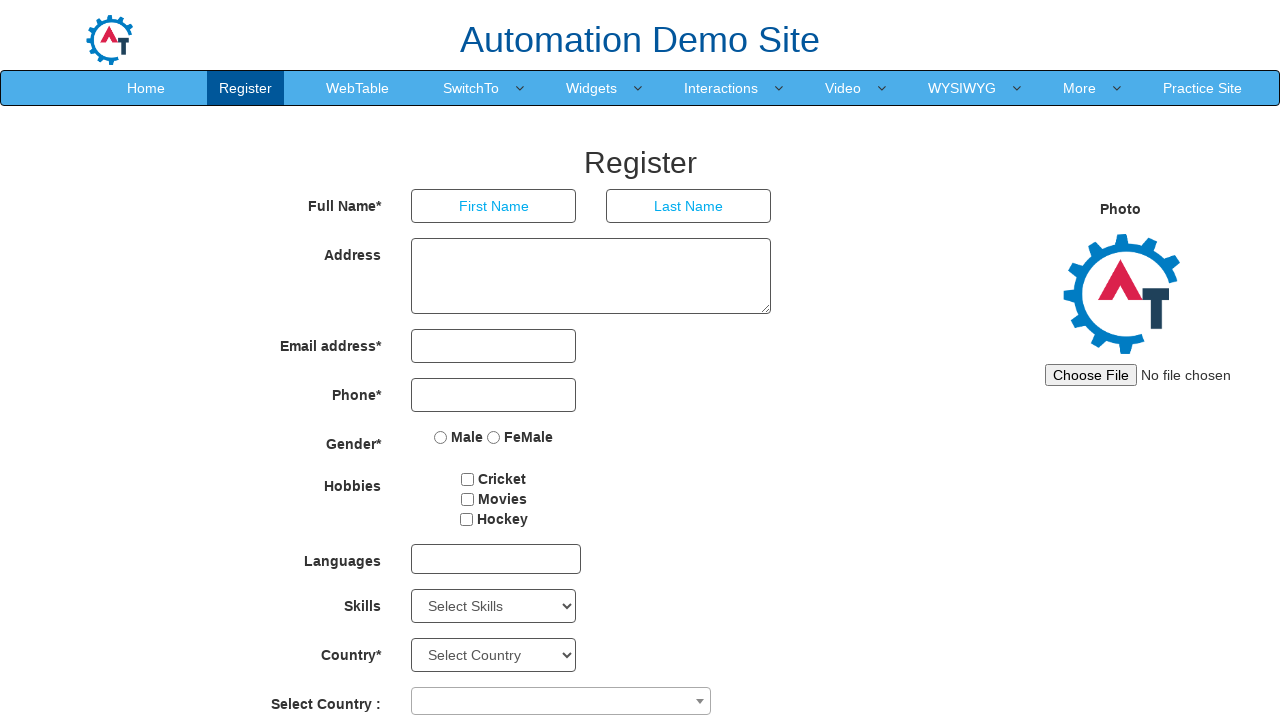

Filled First Name field with 'John' using XPath on //input[@placeholder='First Name']
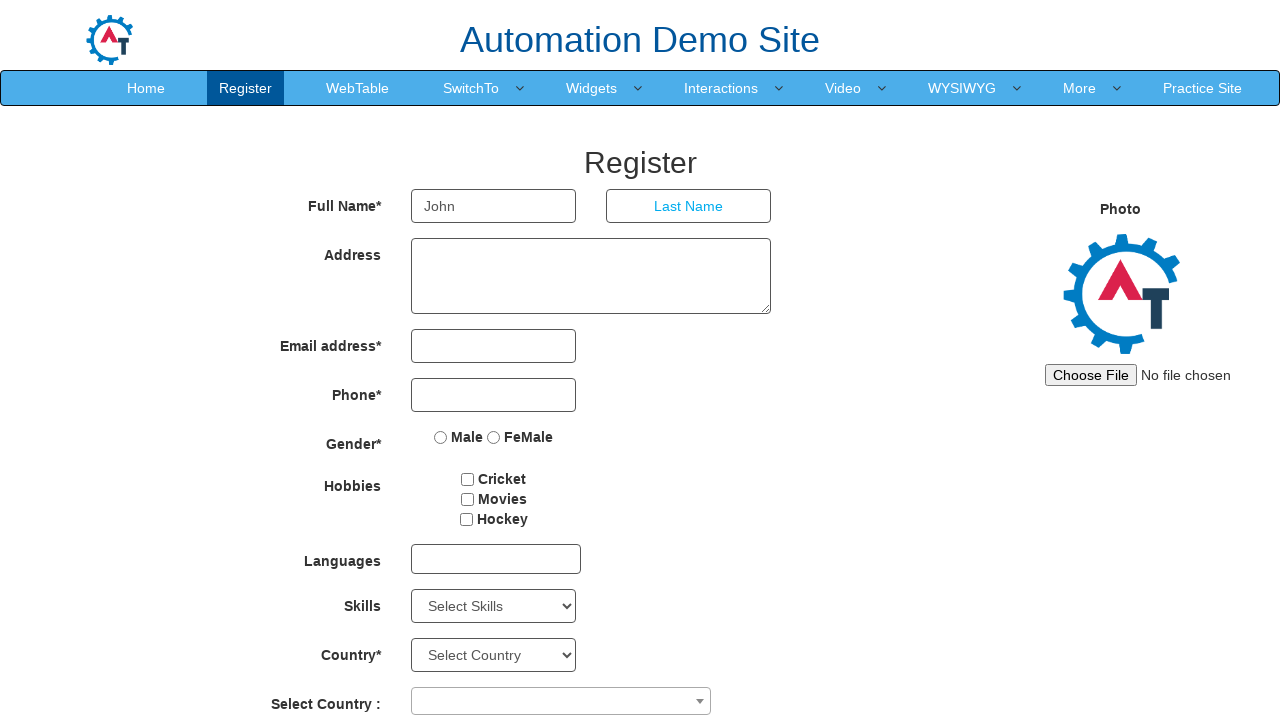

Filled Last Name field with 'Smith' using XPath on //input[@placeholder='Last Name']
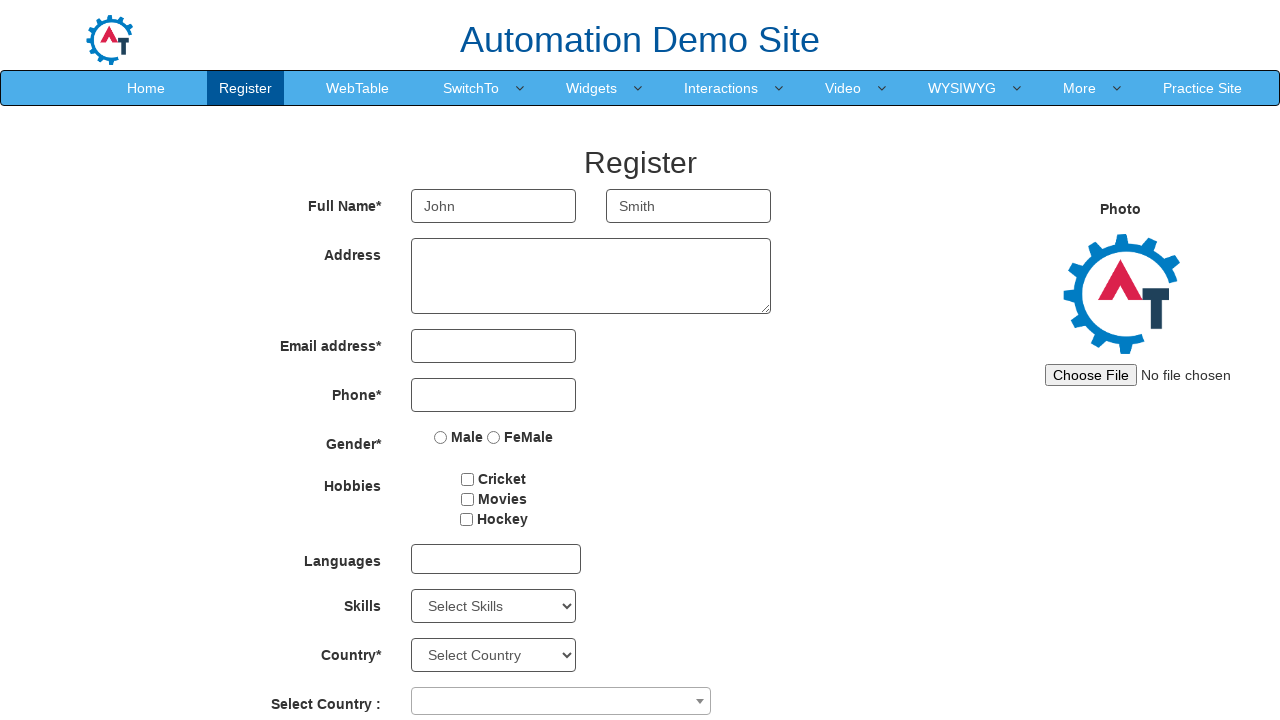

Filled First Name field with 'Michael' using XPath with AND operator on //input[@type='text' and @placeholder='First Name']
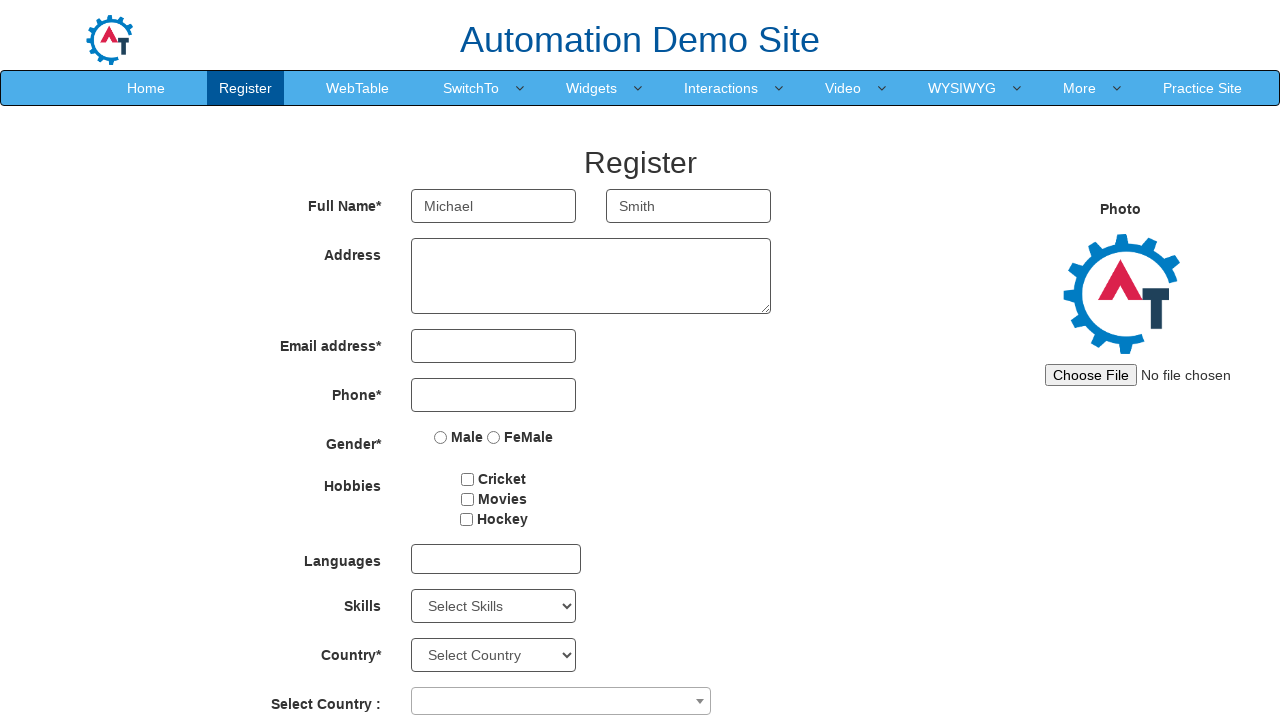

Filled Last Name field with 'Johnson' using XPath with AND operator on //input[@type='text' and @placeholder='Last Name']
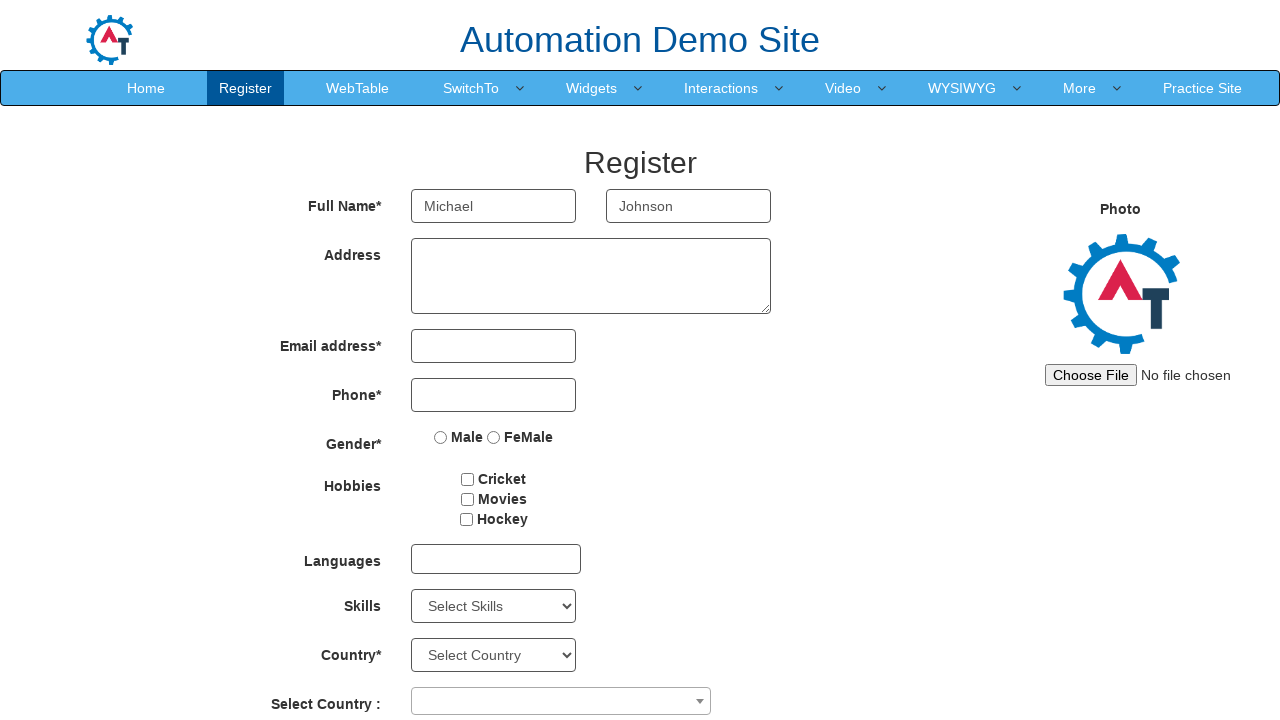

Filled First Name field with 'Robert' using chained XPath on //div[@class='col-md-4 col-xs-4 col-sm-4']//input[@placeholder='First Name']
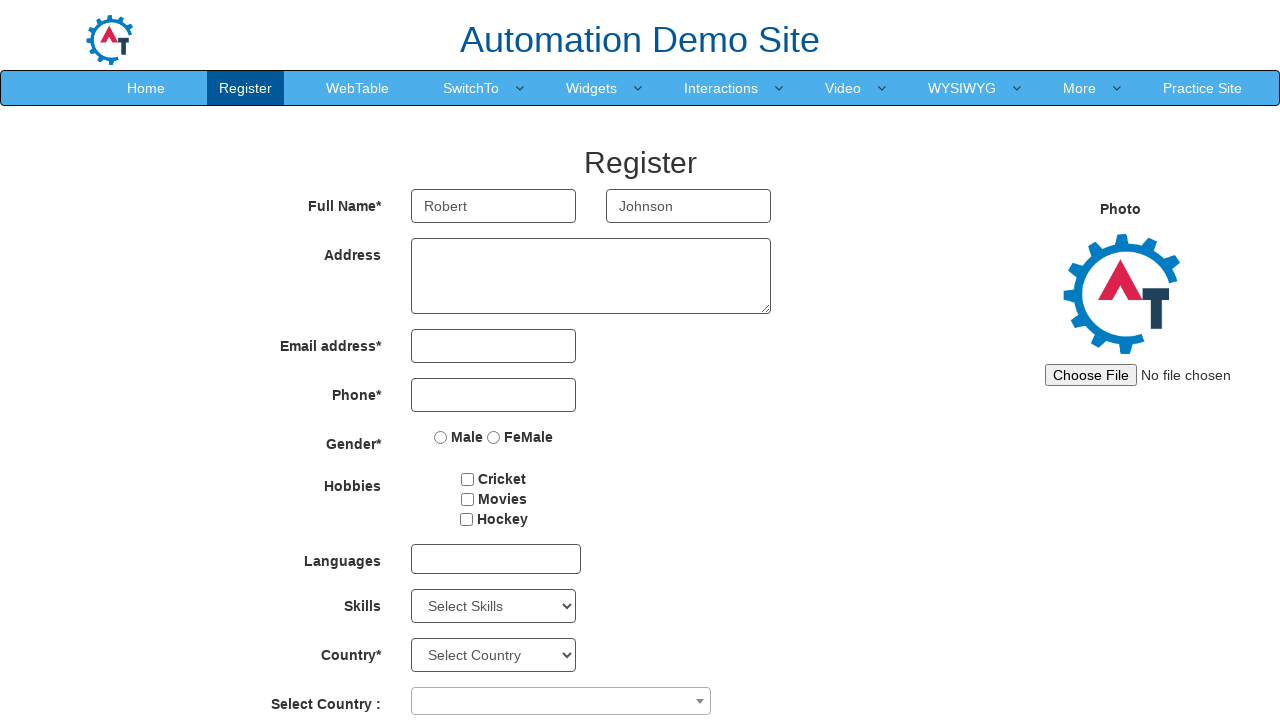

Filled Last Name field with 'Williams' using chained XPath on //div[@class='col-md-4 col-xs-4 col-sm-4']//input[@placeholder='Last Name']
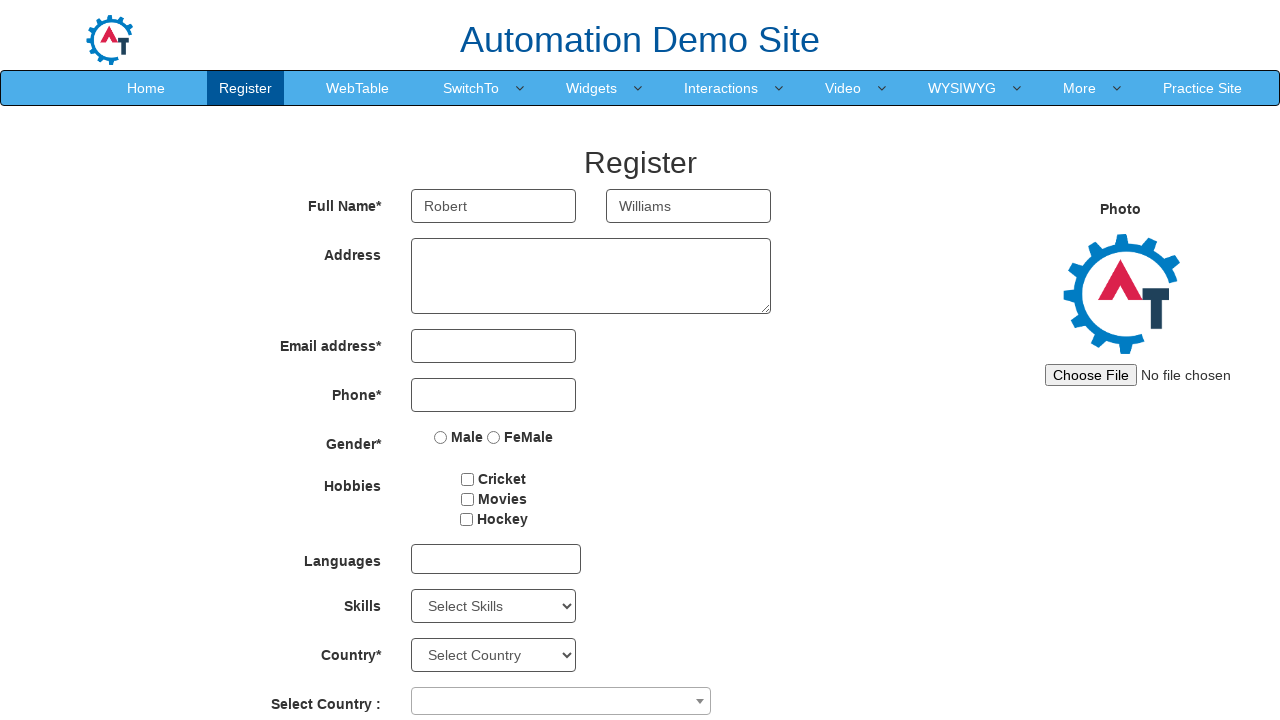

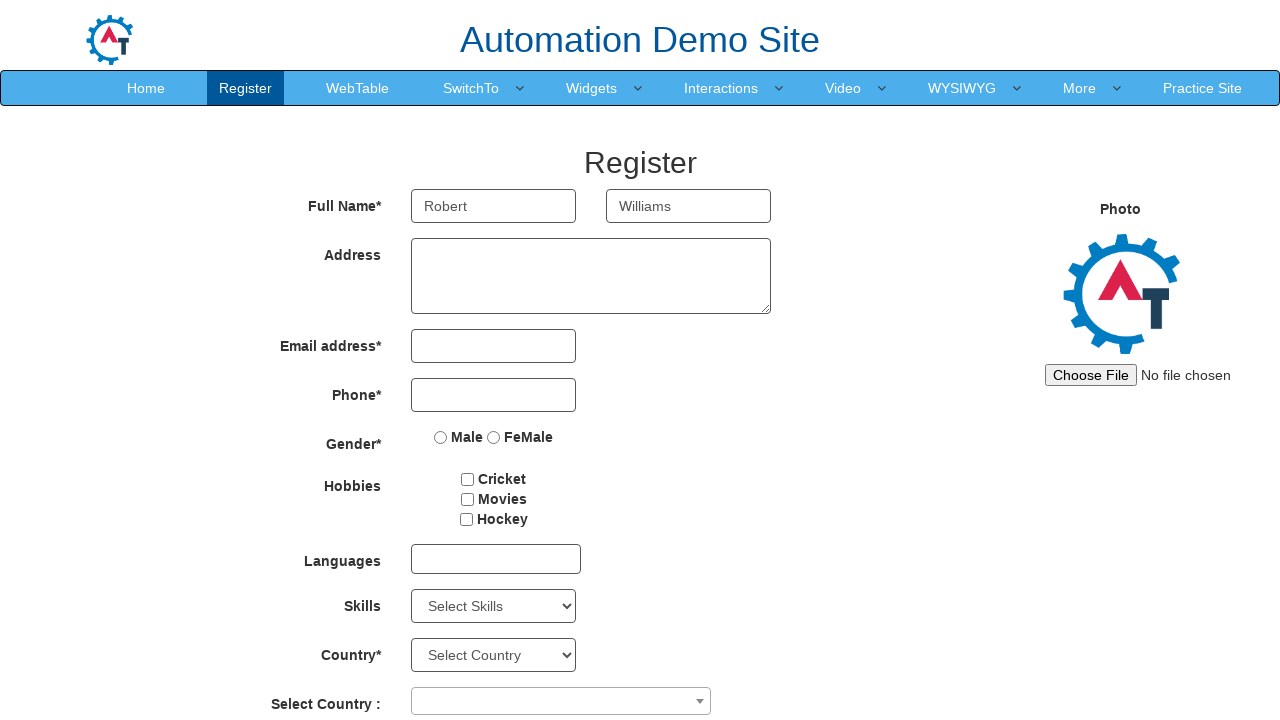